Tests form interactions by selecting a radio button and choosing an option from a dropdown menu

Starting URL: https://trytestingthis.netlify.app/

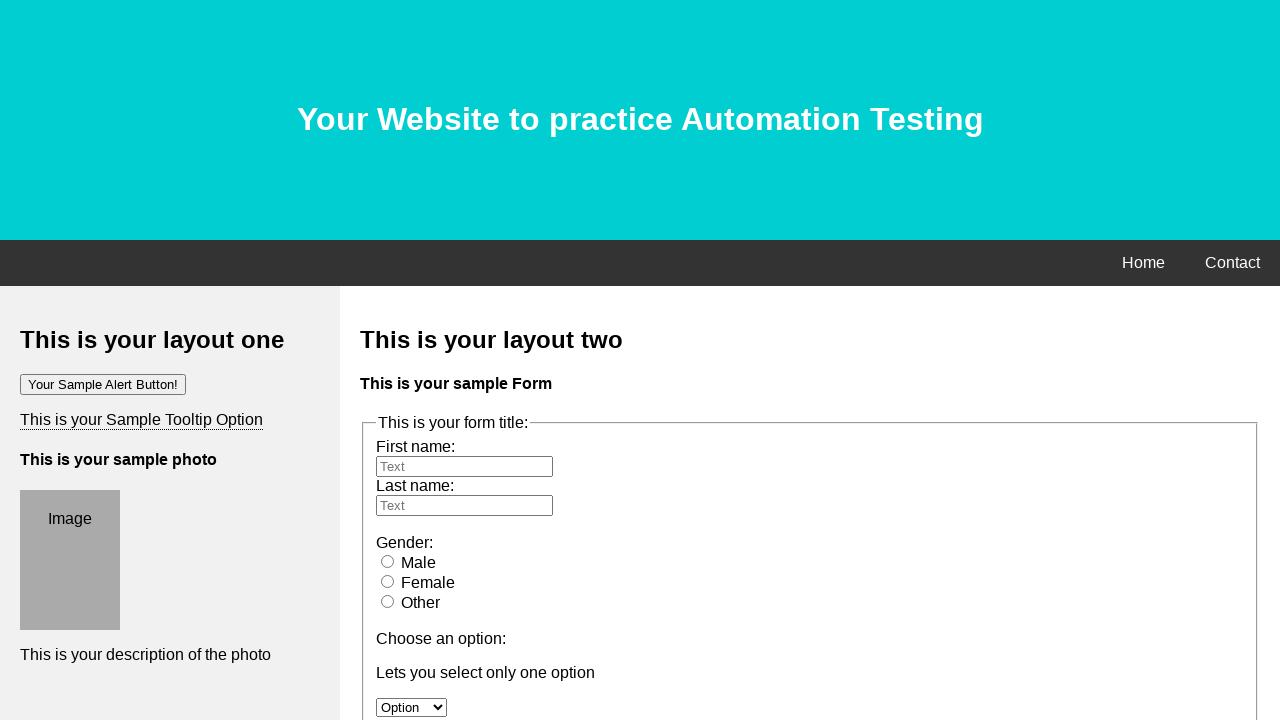

Clicked the male radio button at (388, 561) on #male
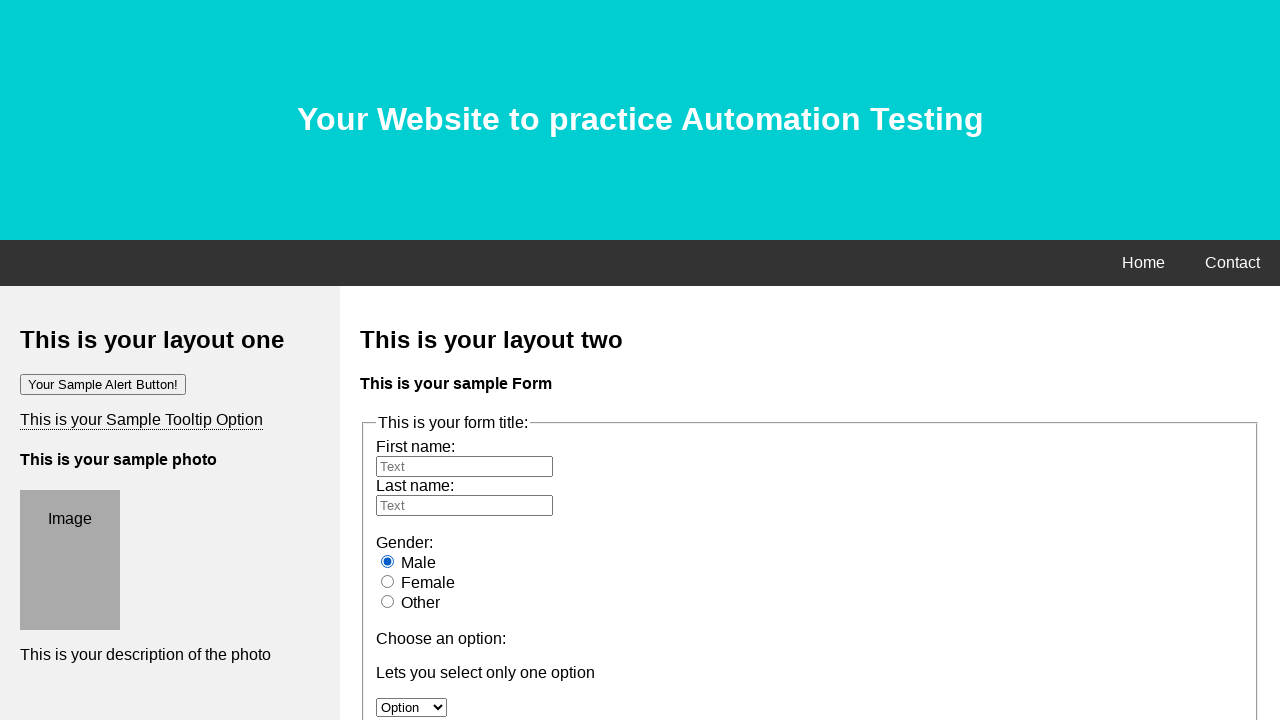

Selected option at index 3 from dropdown menu on #option
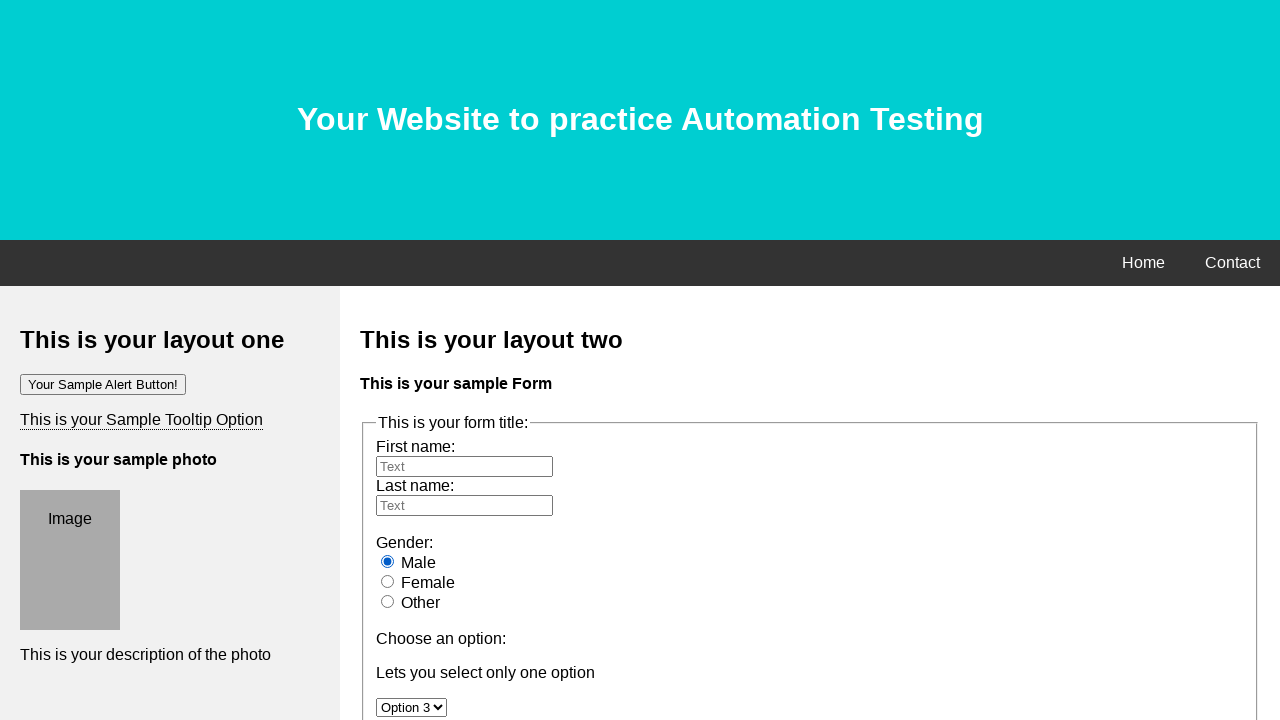

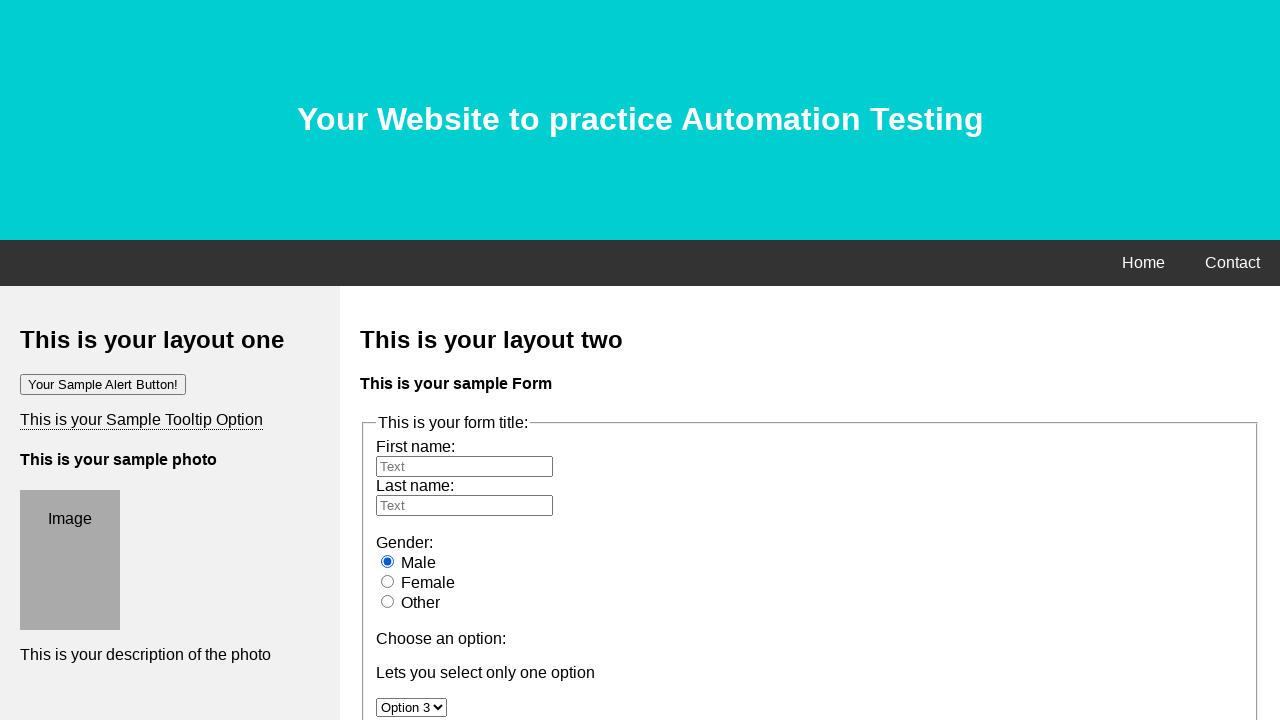